Verifies that various form elements on the GUVI registration page can be located using different selector strategies (ID, class, tag, CSS, XPath)

Starting URL: https://www.guvi.in/register

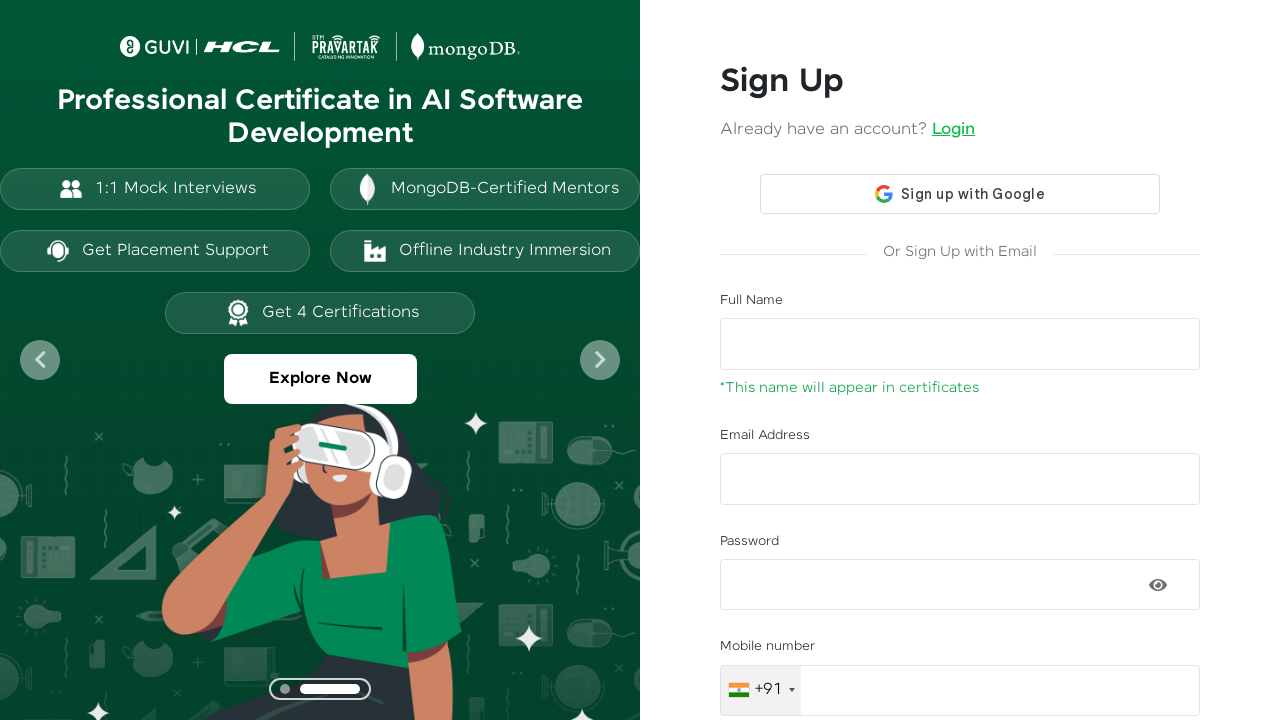

Waited for name field (ID selector) to be present
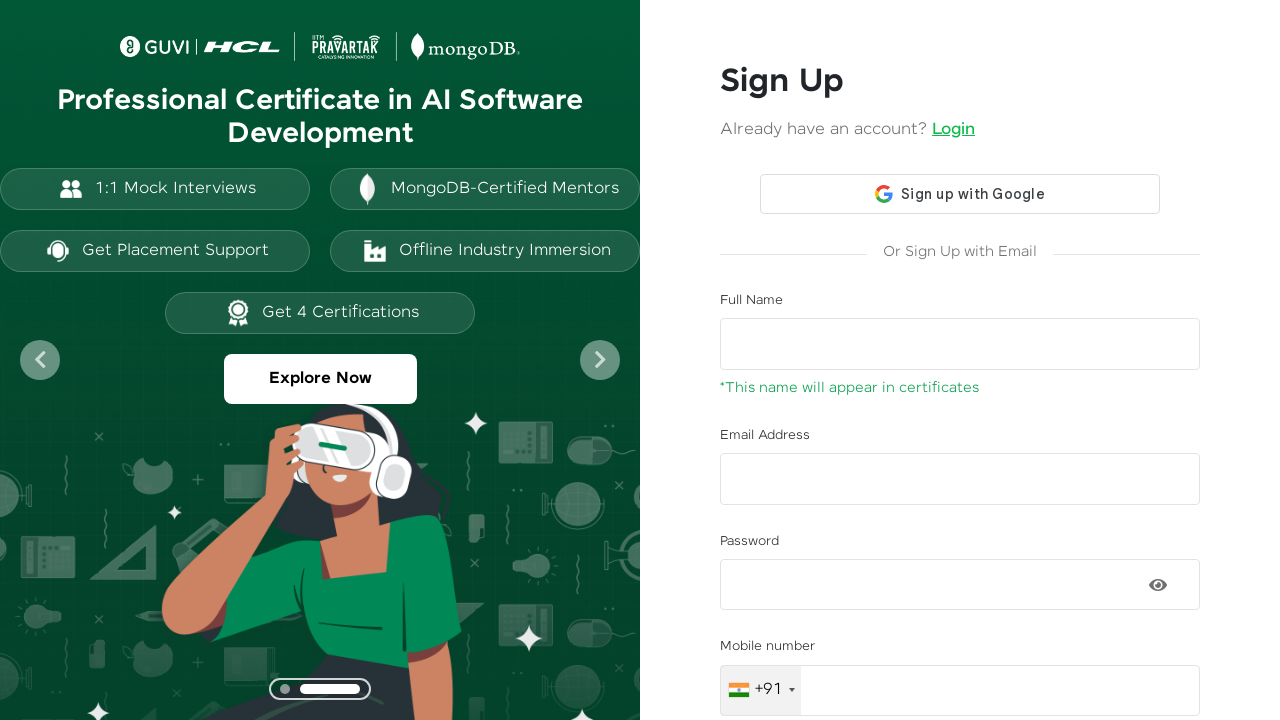

Waited for email field (ID selector) to be present
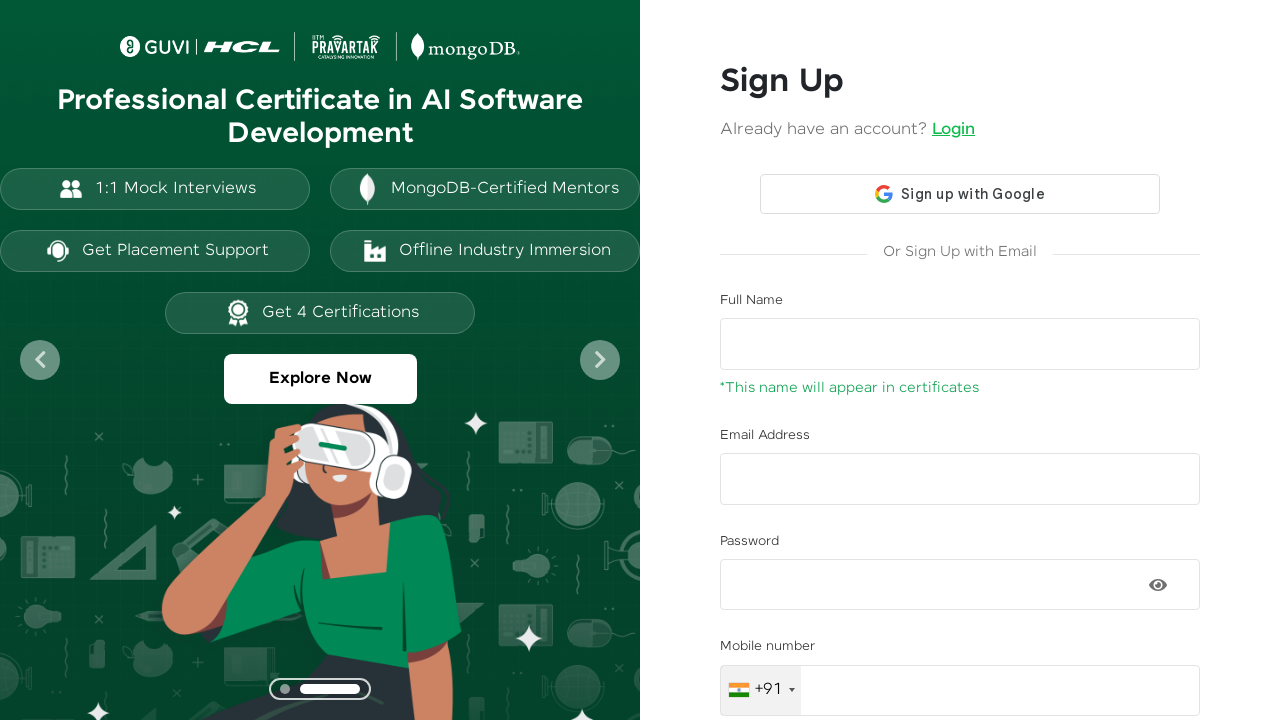

Waited for password field (ID selector) to be present
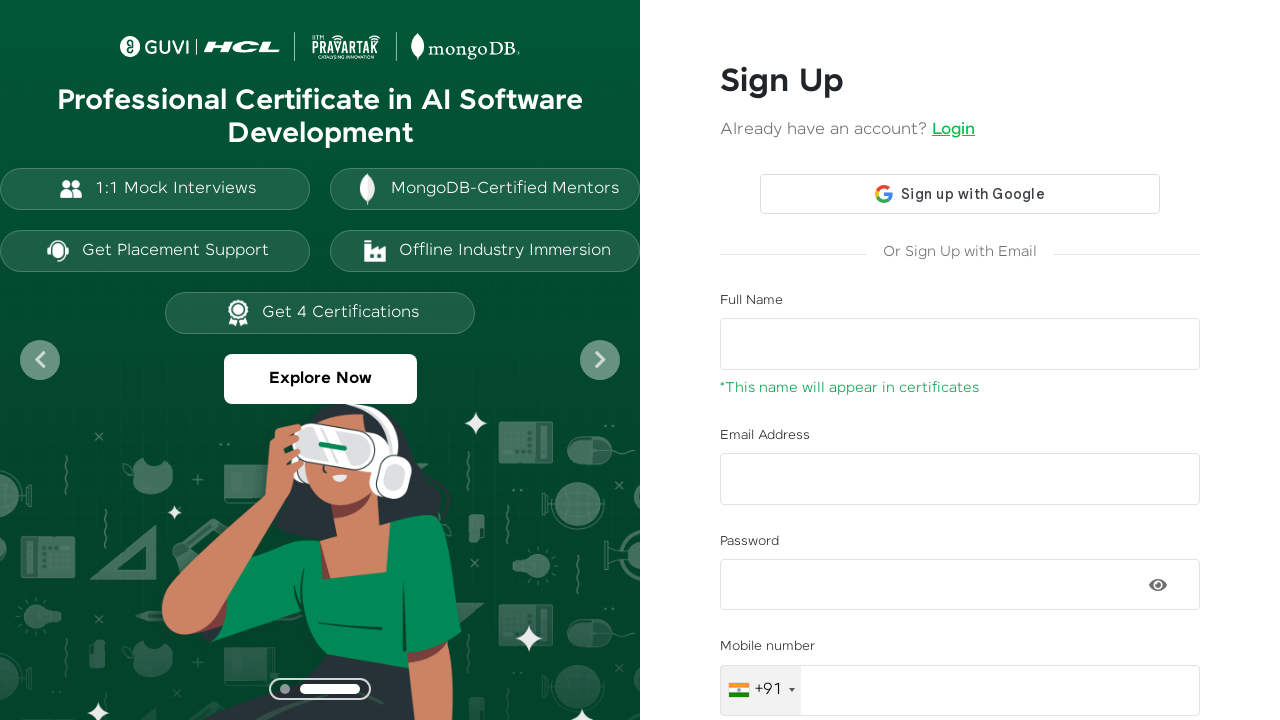

Waited for mobile number field (ID selector) to be present
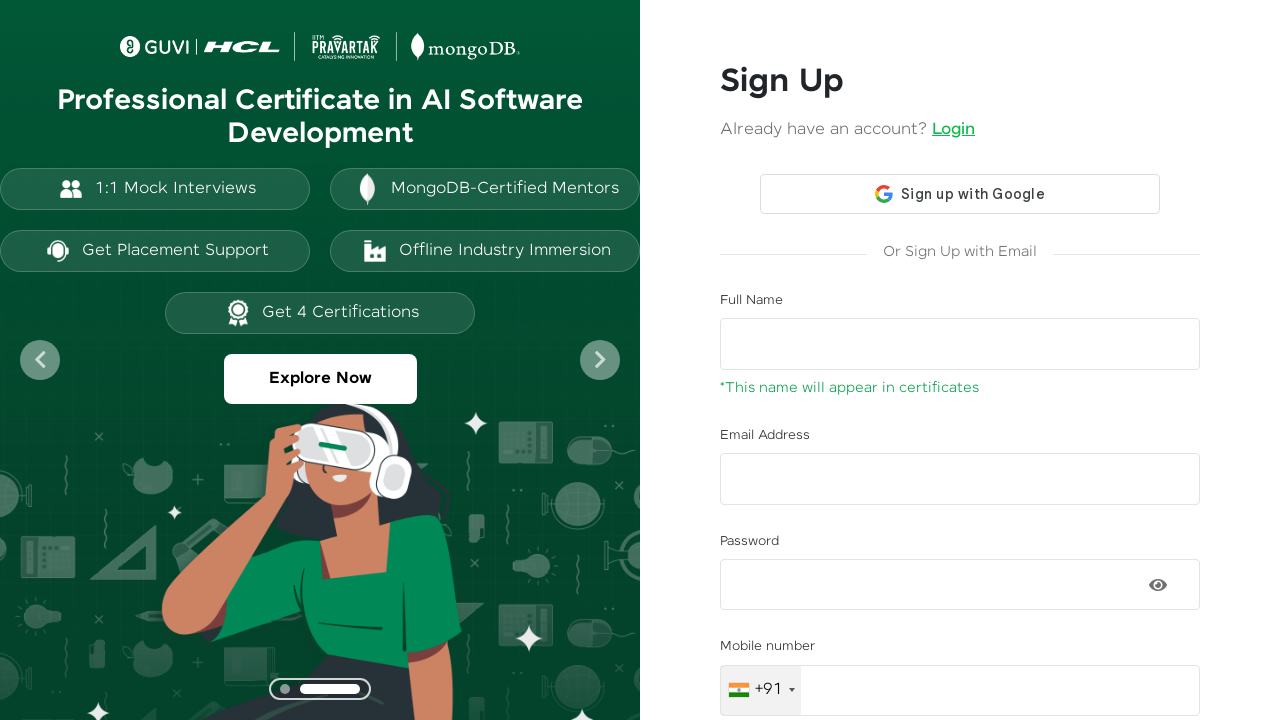

Waited for signup button (ID selector) to be present
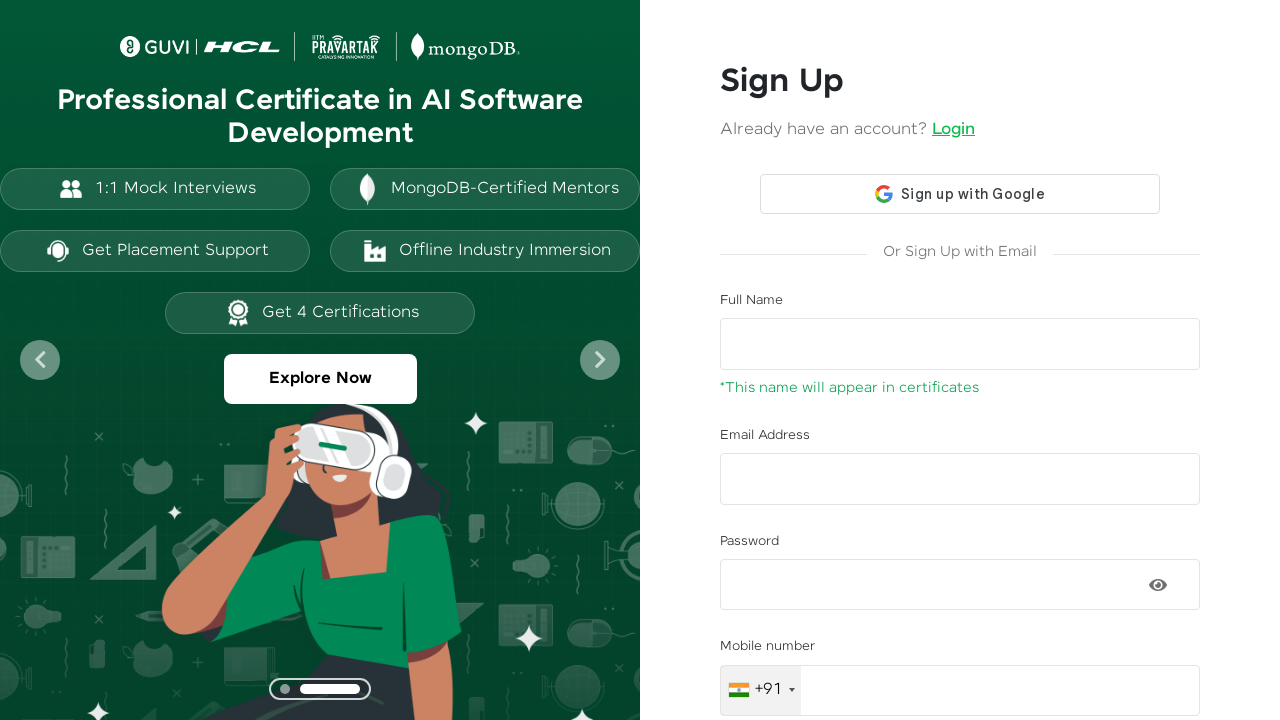

Verified name field using CSS selector (input#name)
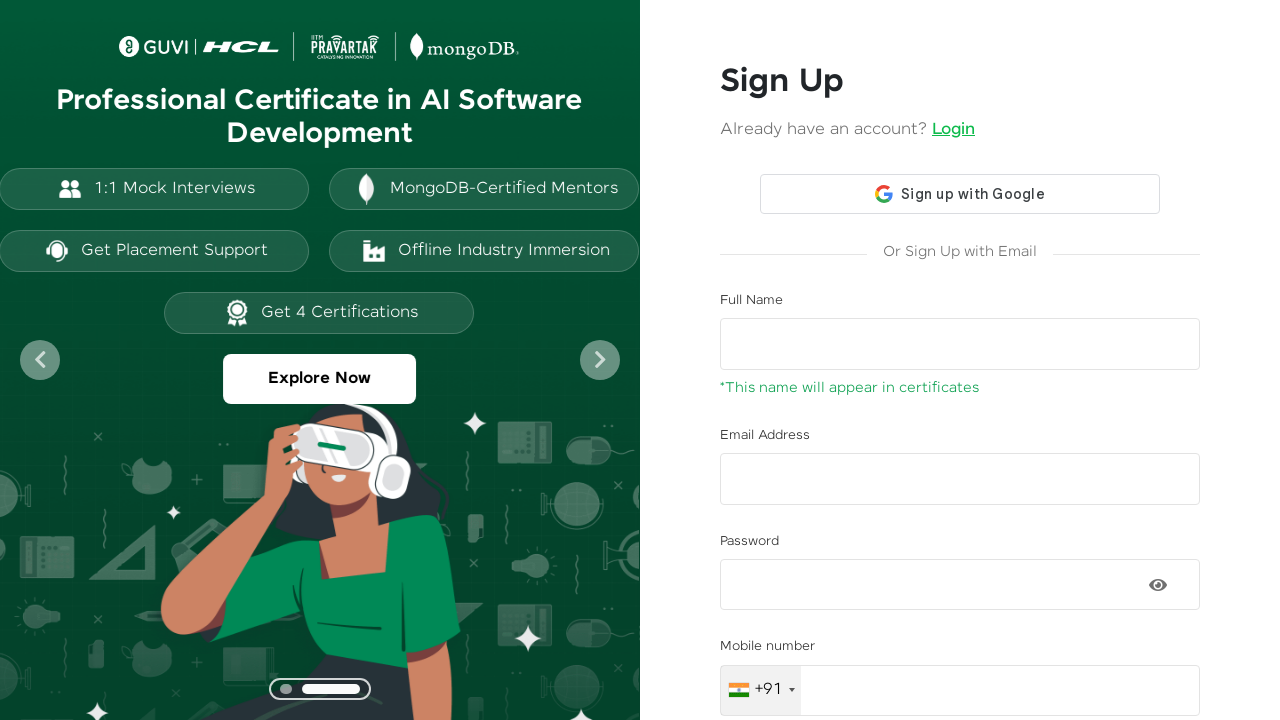

Verified email field using CSS selector (input#email)
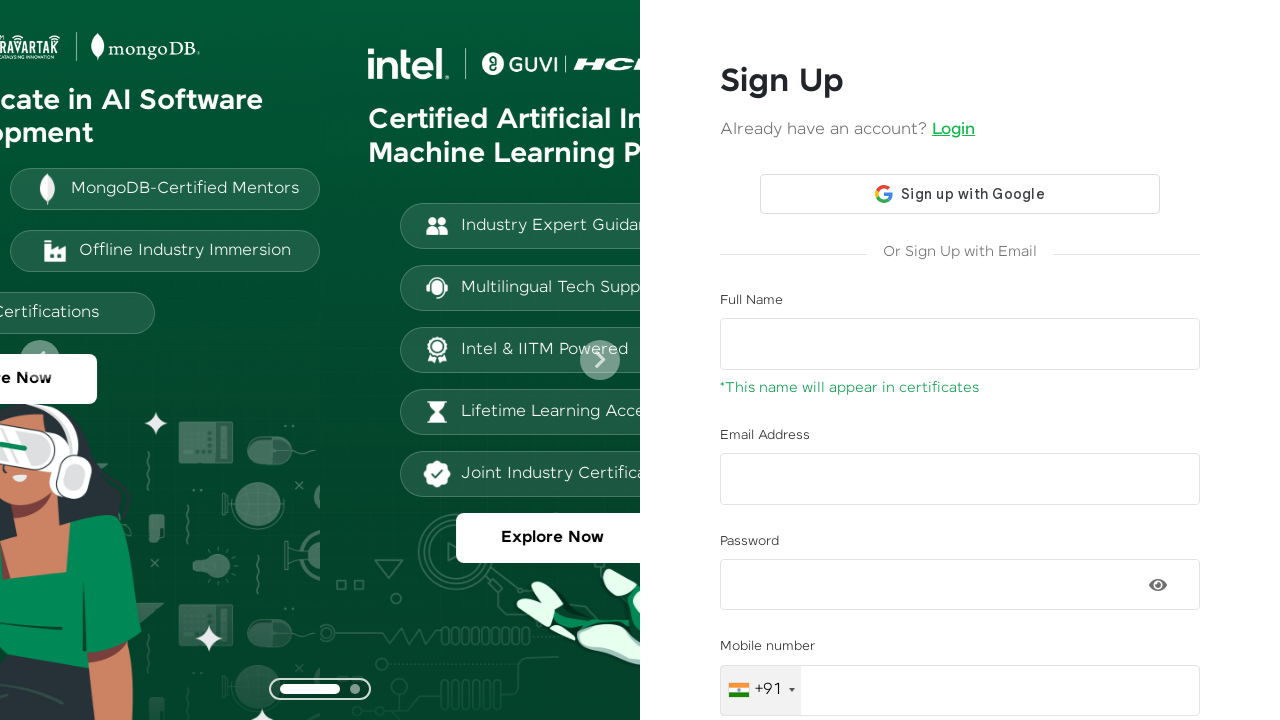

Verified password field using CSS attribute selector (input[id='password'])
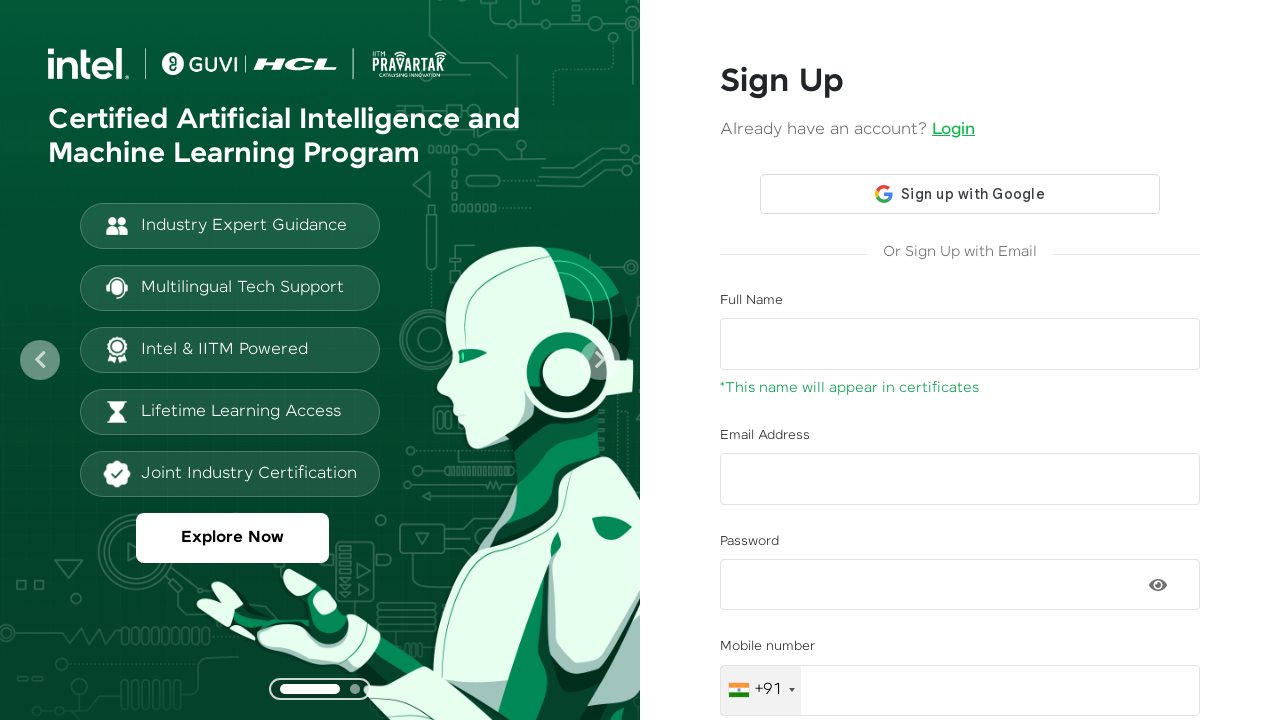

Verified mobile number field using CSS attribute selector (input[id='mobileNumber'])
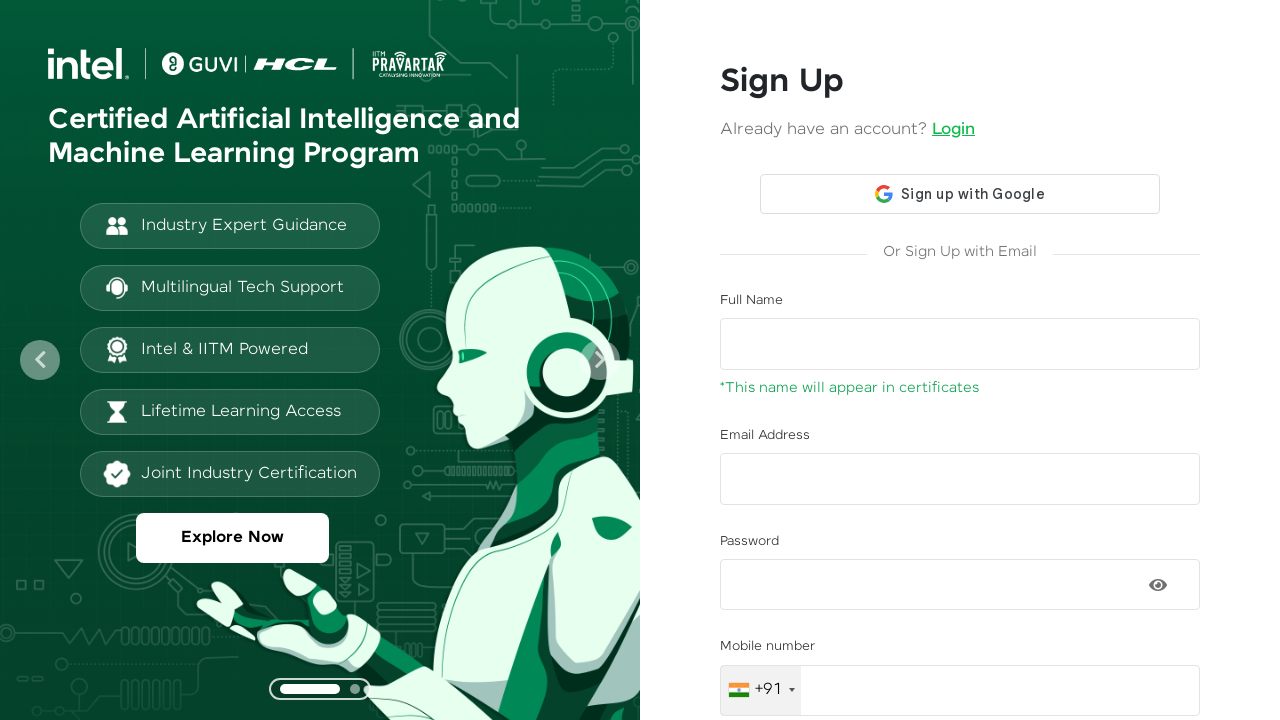

Verified name field using XPath selector (//input[@id='name'])
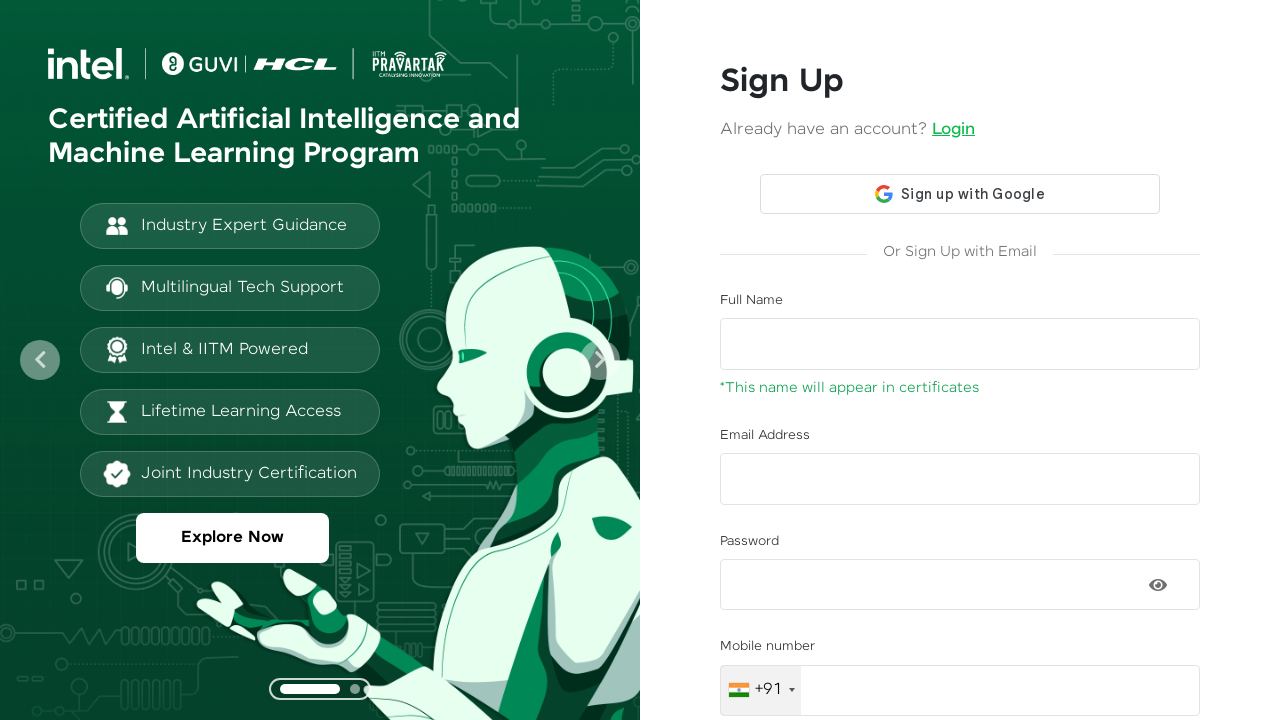

Verified email field using XPath selector (//input[@id='email'])
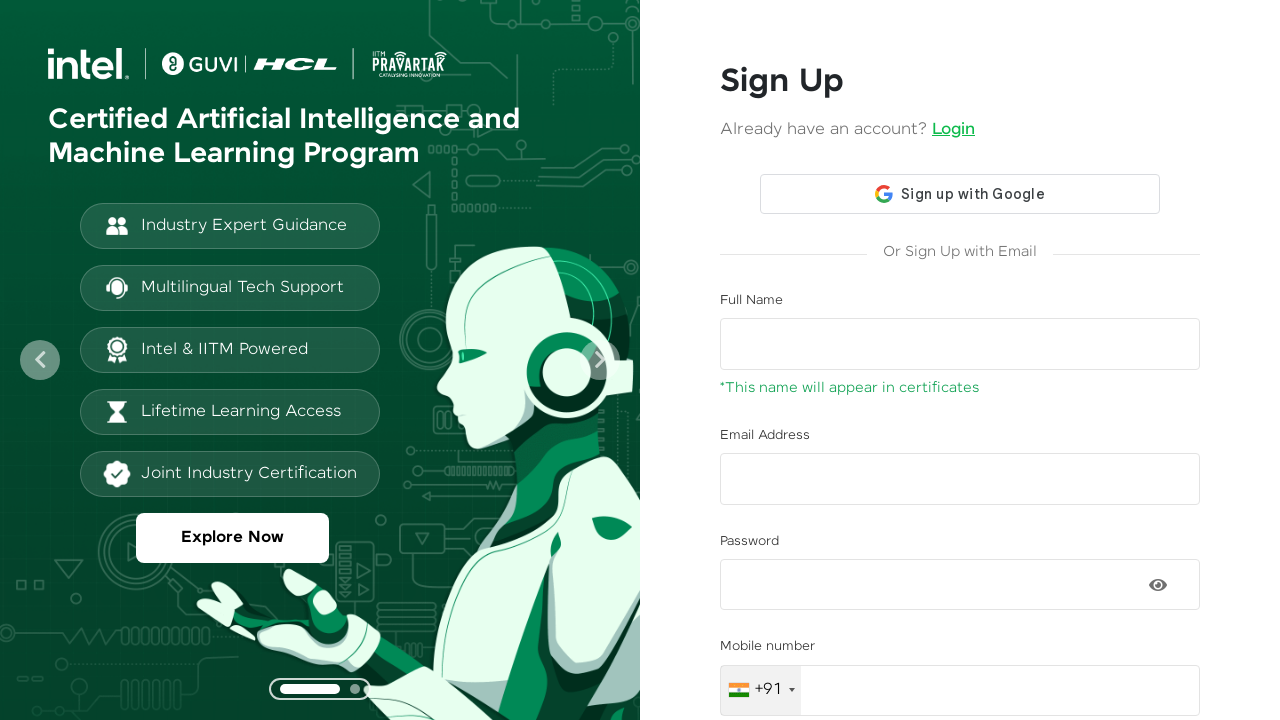

Verified password field using XPath selector (//input[@id='password'])
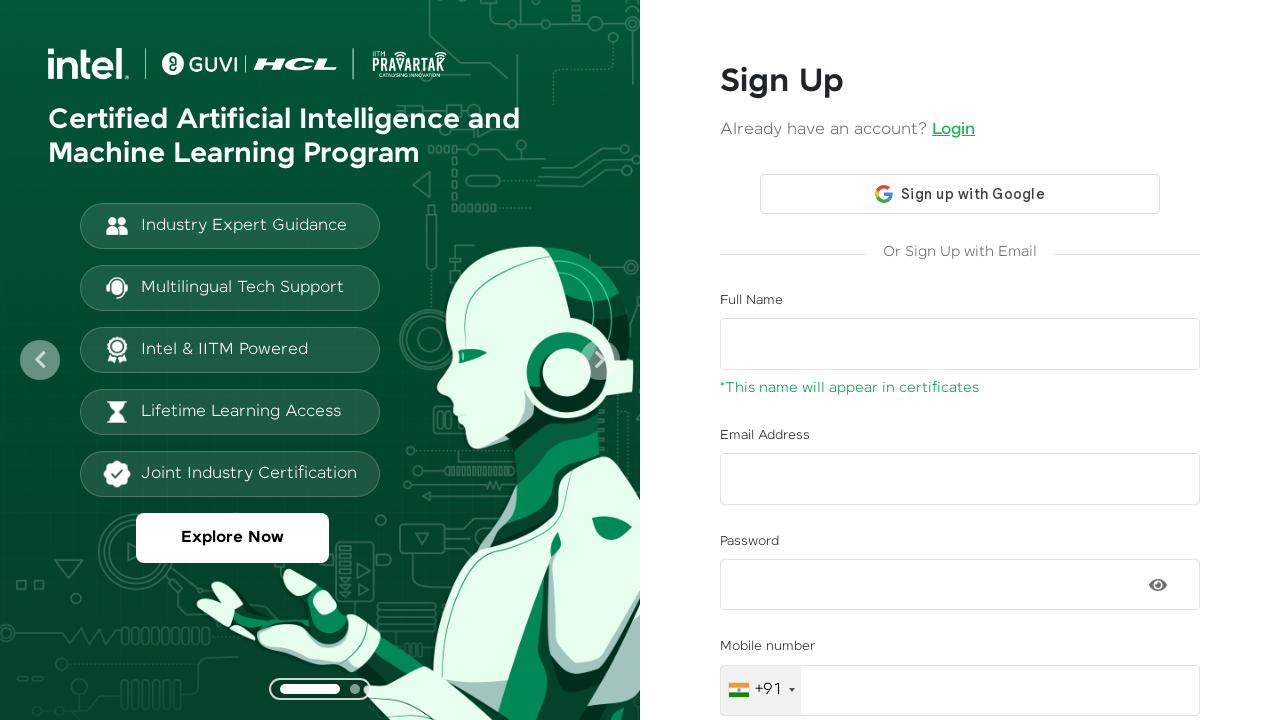

Verified mobile number field using XPath selector (//input[@id='mobileNumber'])
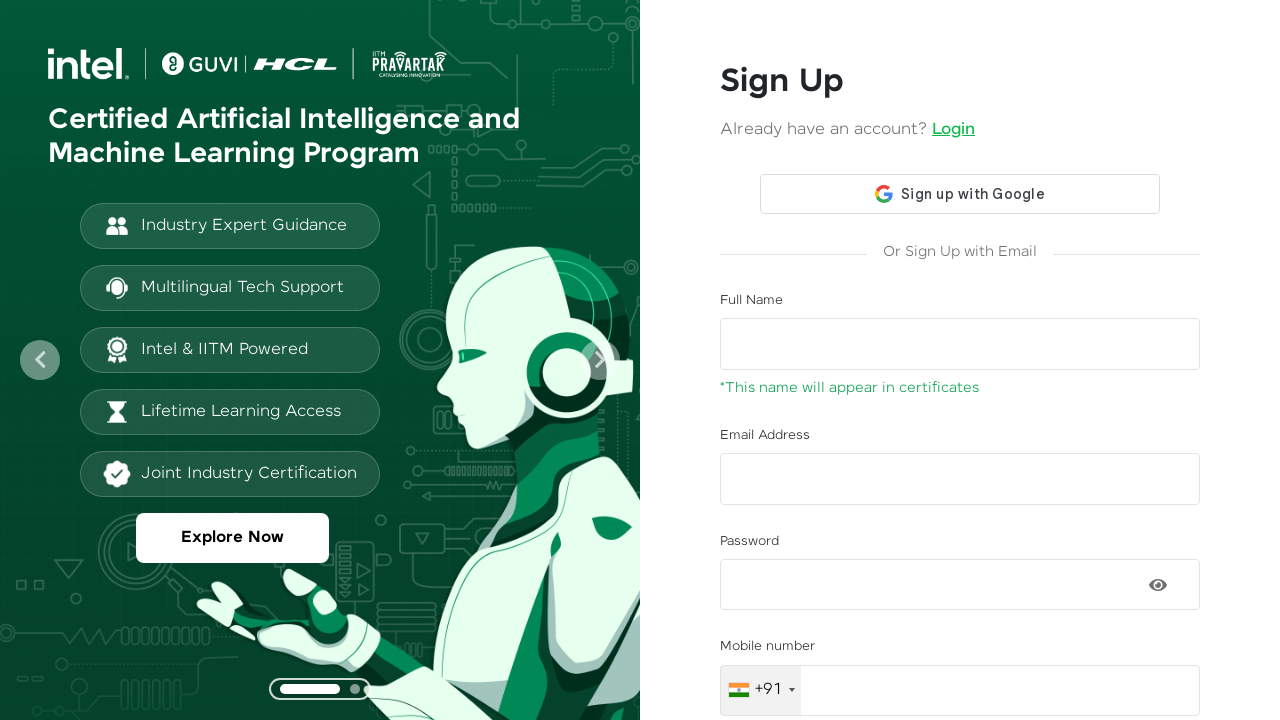

Verified signup button using XPath selector (//a[@id='signup-btn'])
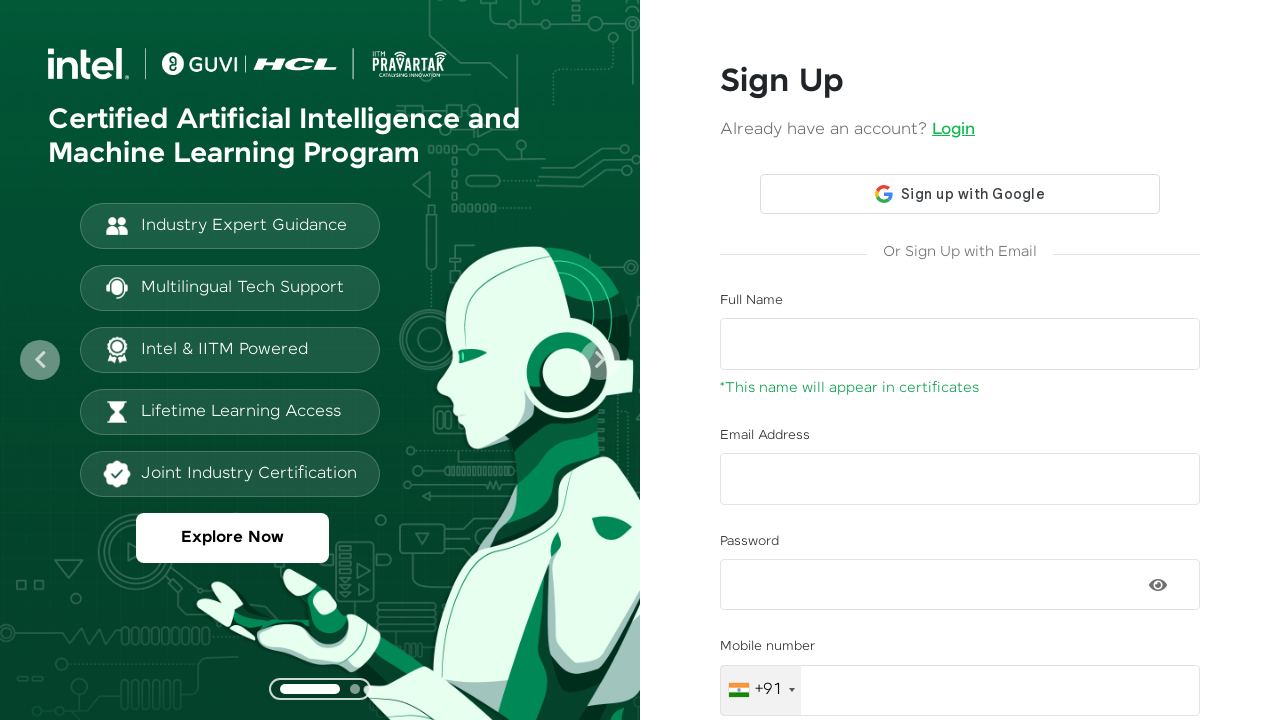

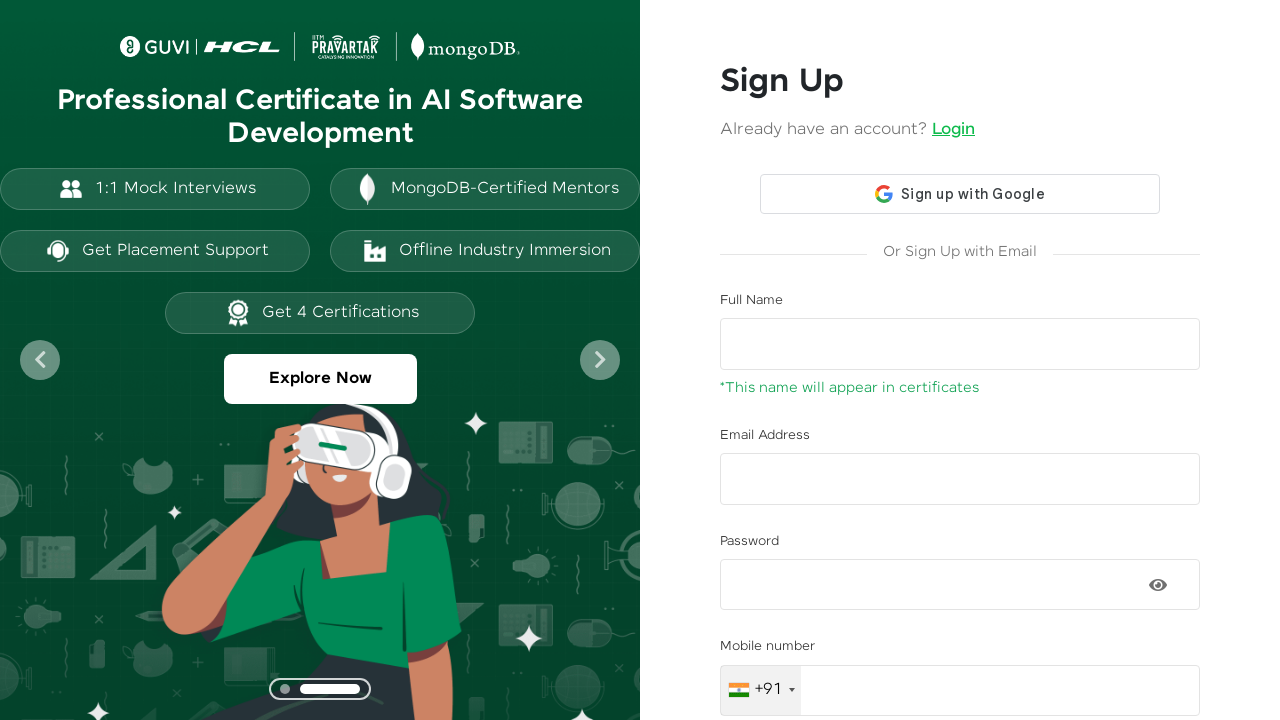